Tests product search functionality by searching for products containing "ber" and verifying search results

Starting URL: https://rahulshettyacademy.com/seleniumPractise/#/

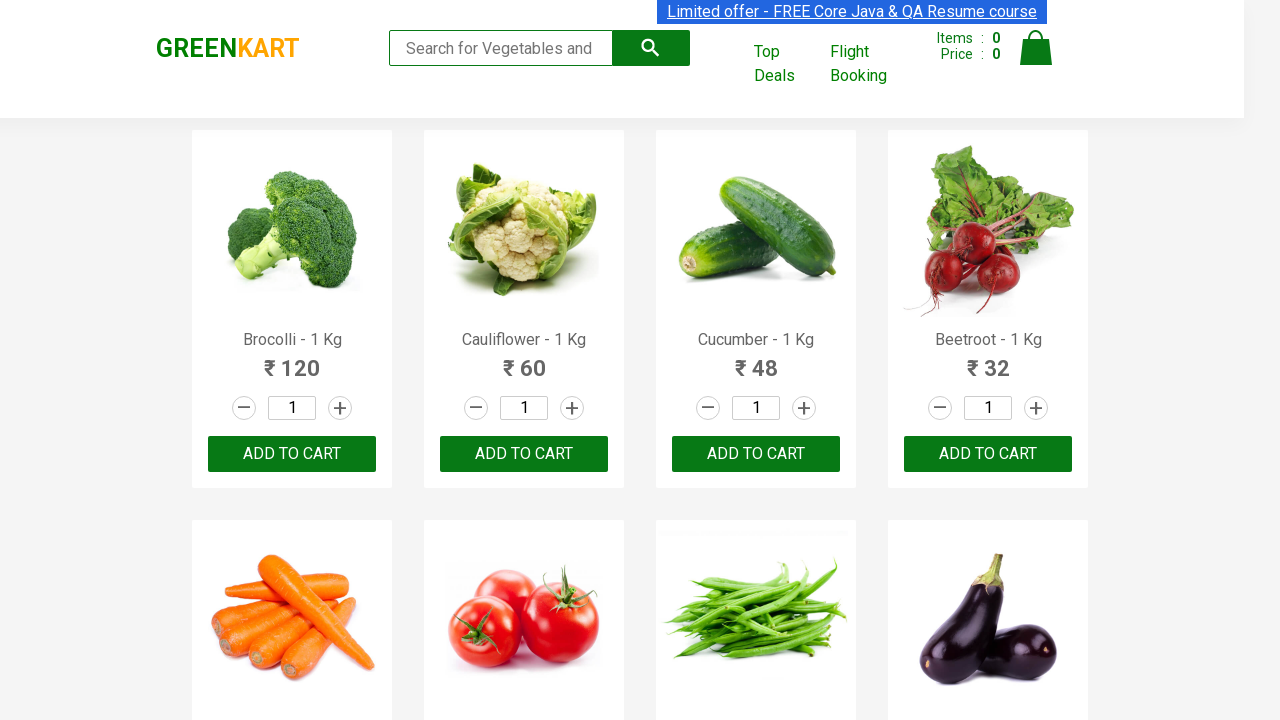

Filled search field with 'ber' on .search-keyword
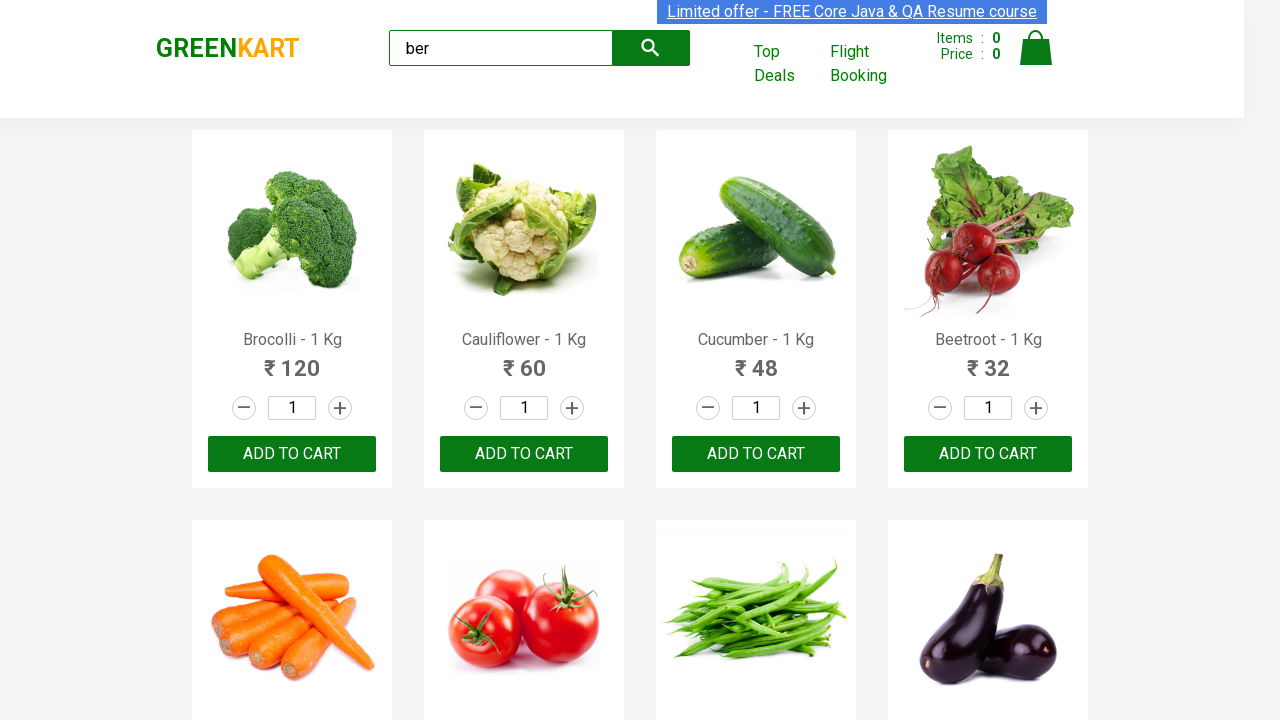

Clicked search button to search for products at (651, 48) on .search-button
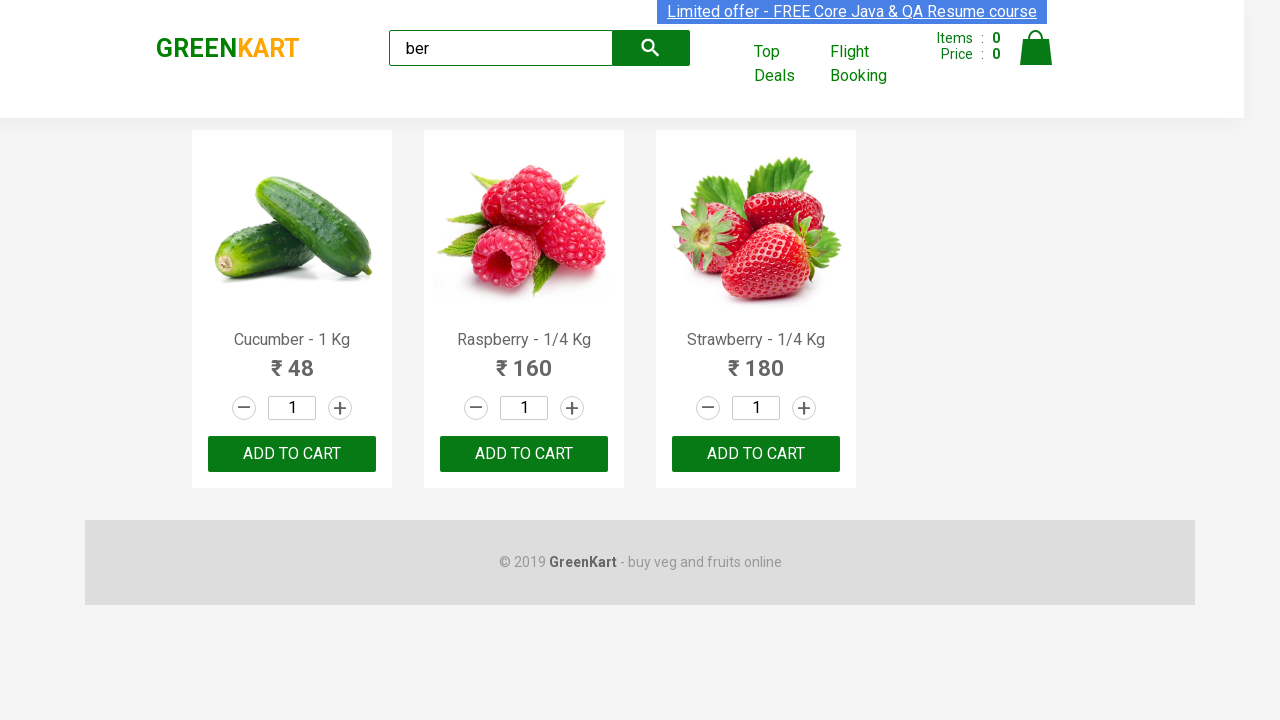

Products loaded in search results
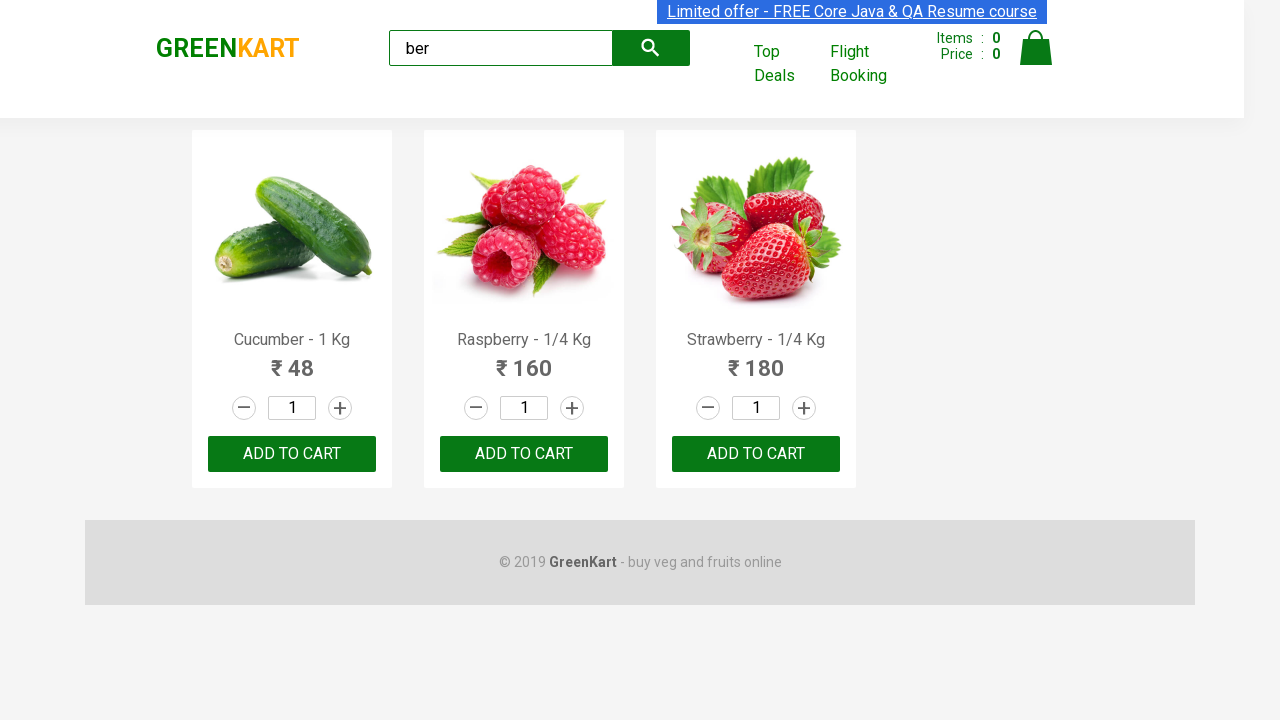

Retrieved all product elements from search results - found 3 products
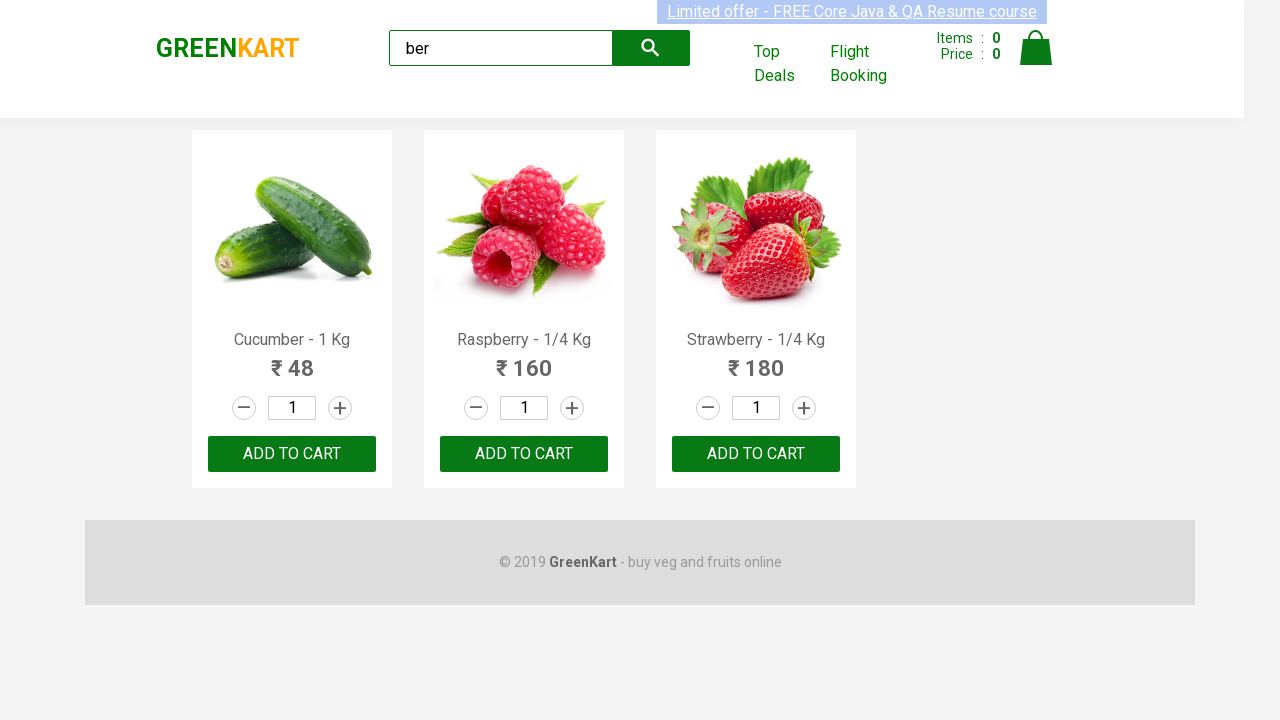

Verified that exactly 3 products are displayed in search results
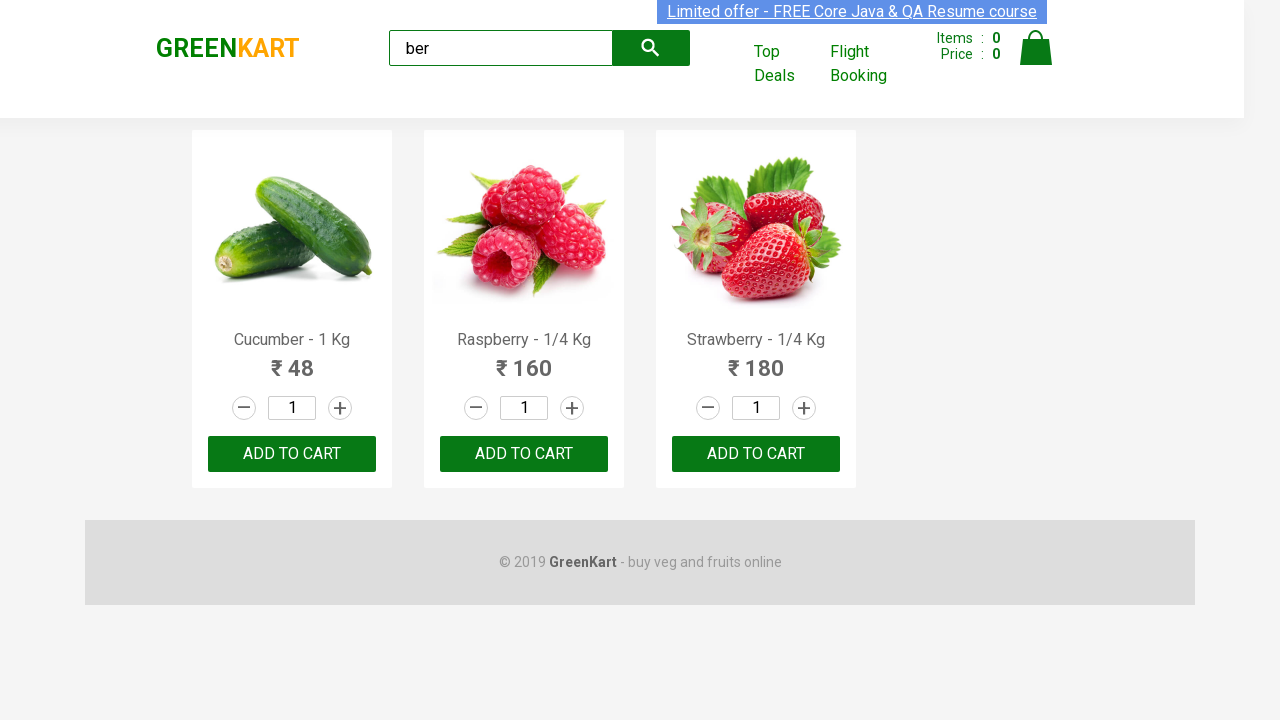

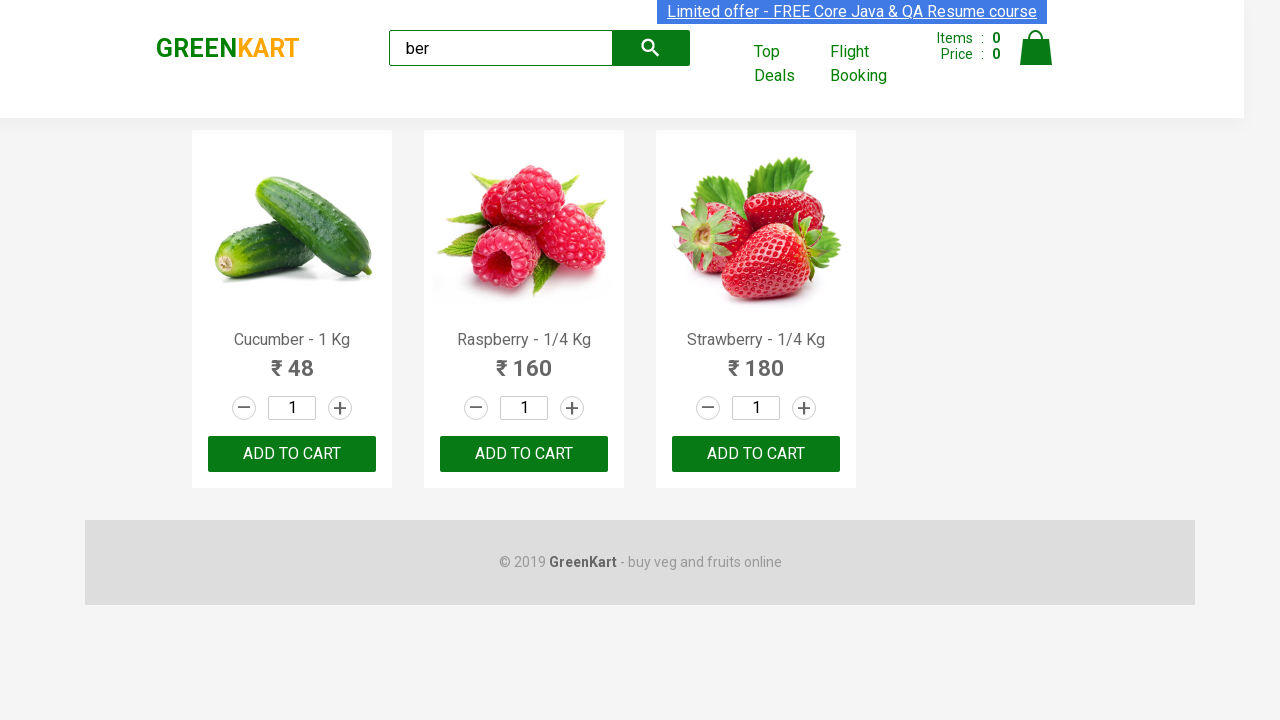